Tests that the Playwright home page works correctly on mobile viewport (375x667) by resizing the viewport, reloading the page, and verifying the page title contains Playwright

Starting URL: https://playwright.dev

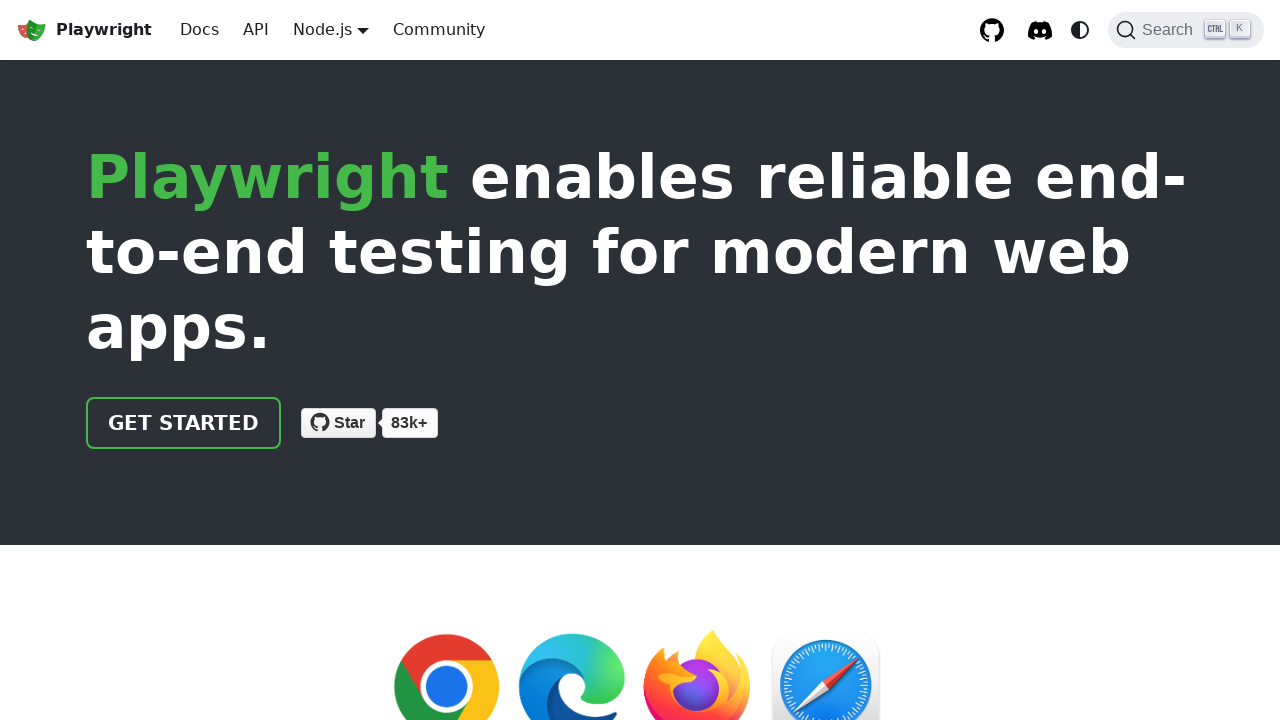

Set viewport size to mobile dimensions (375x667)
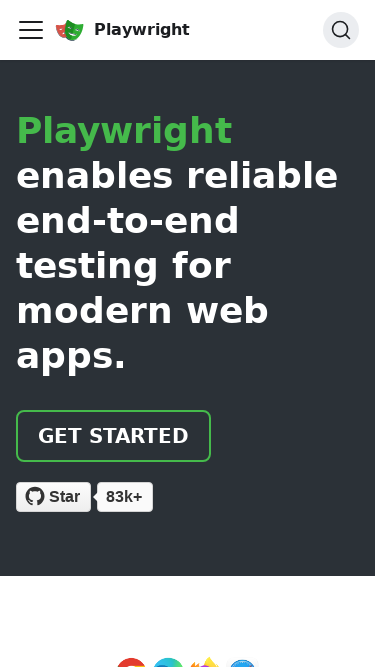

Reloaded page to apply mobile layout
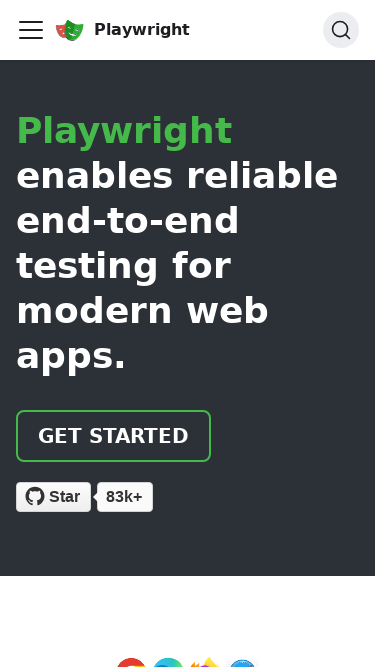

Page loaded (domcontentloaded)
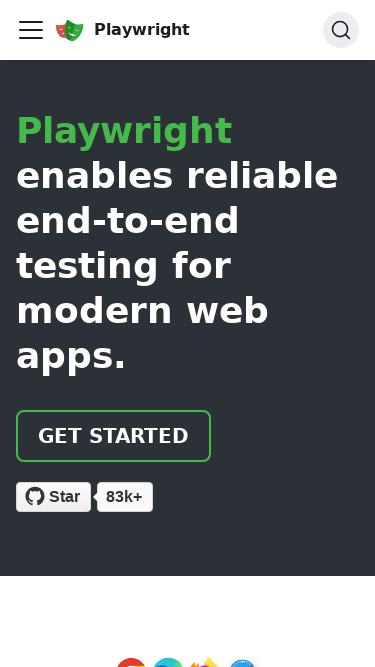

Retrieved page title: 'Fast and reliable end-to-end testing for modern web apps | Playwright'
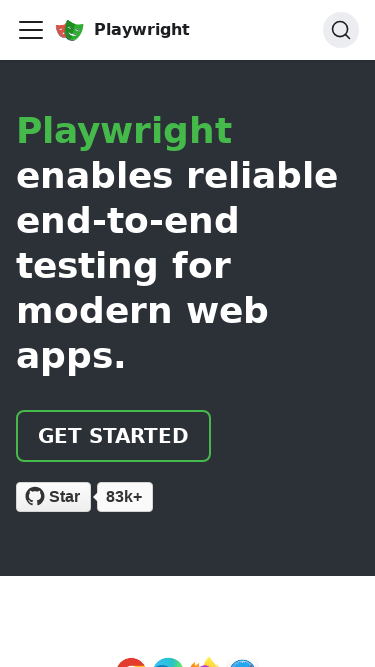

Verified page title contains 'Playwright'
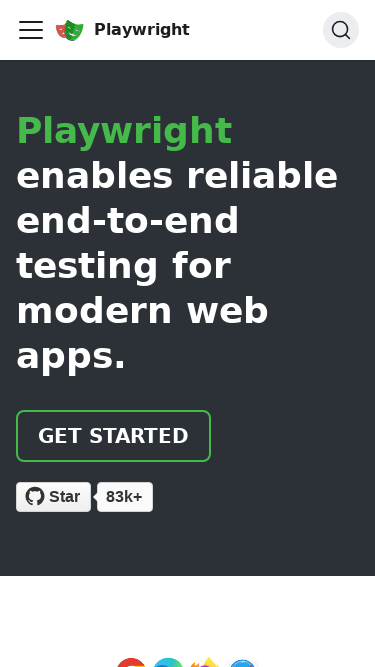

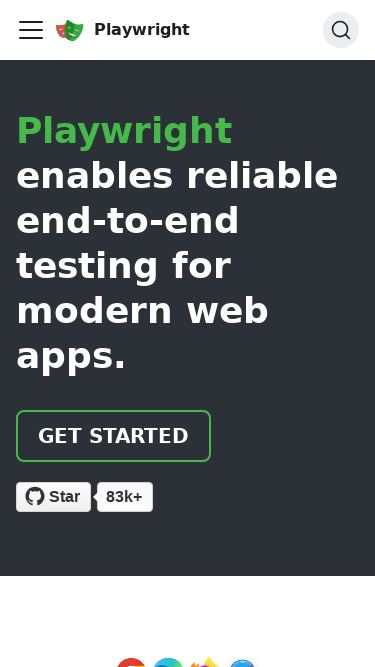